Tests dynamic content loading by clicking a generate button and waiting for specific text to appear in a heading element

Starting URL: https://training-support.net/webelements/dynamic-content

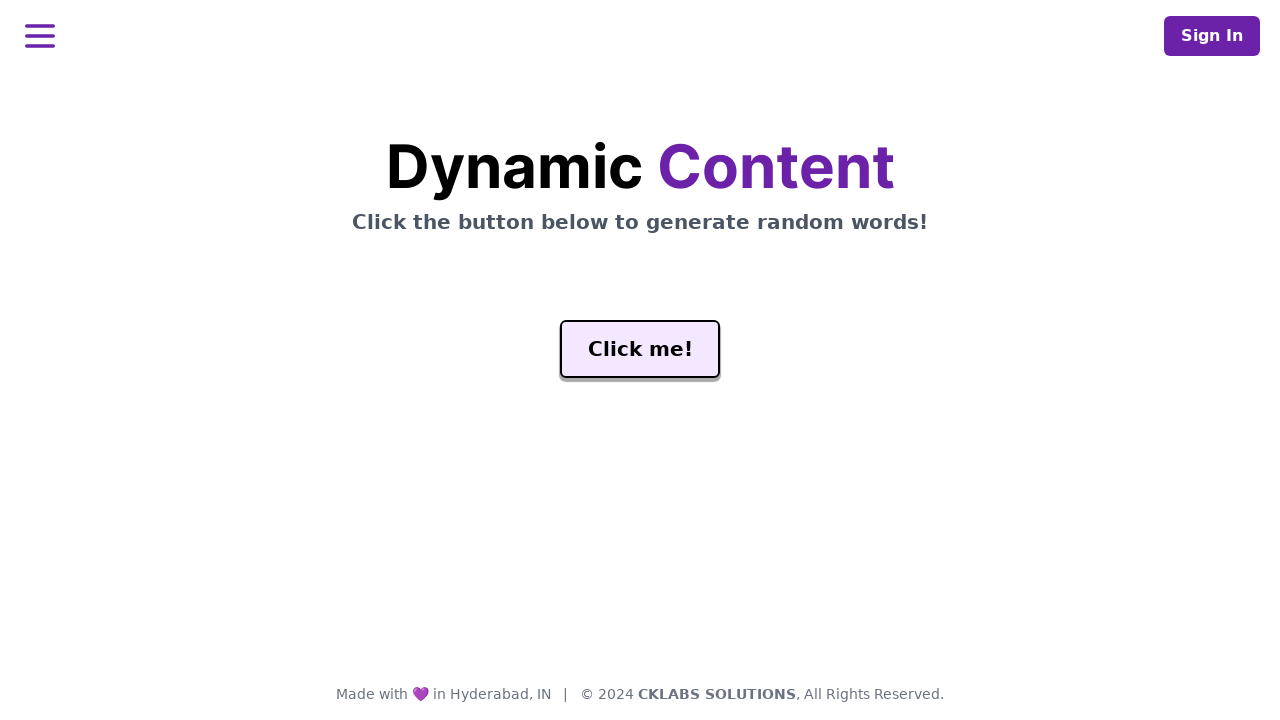

Clicked the generate button to trigger dynamic content loading at (640, 349) on button#genButton
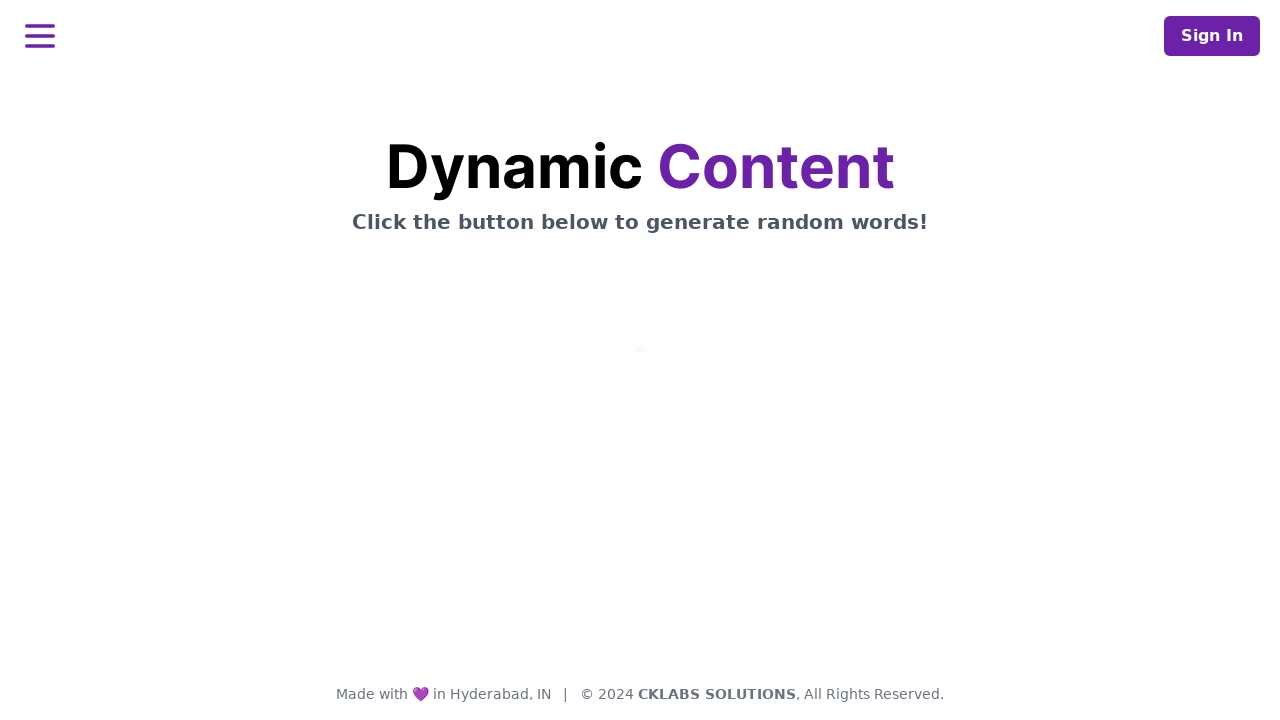

Waited for dynamic content to load with 'nevertheless' text appearing in h2#word element
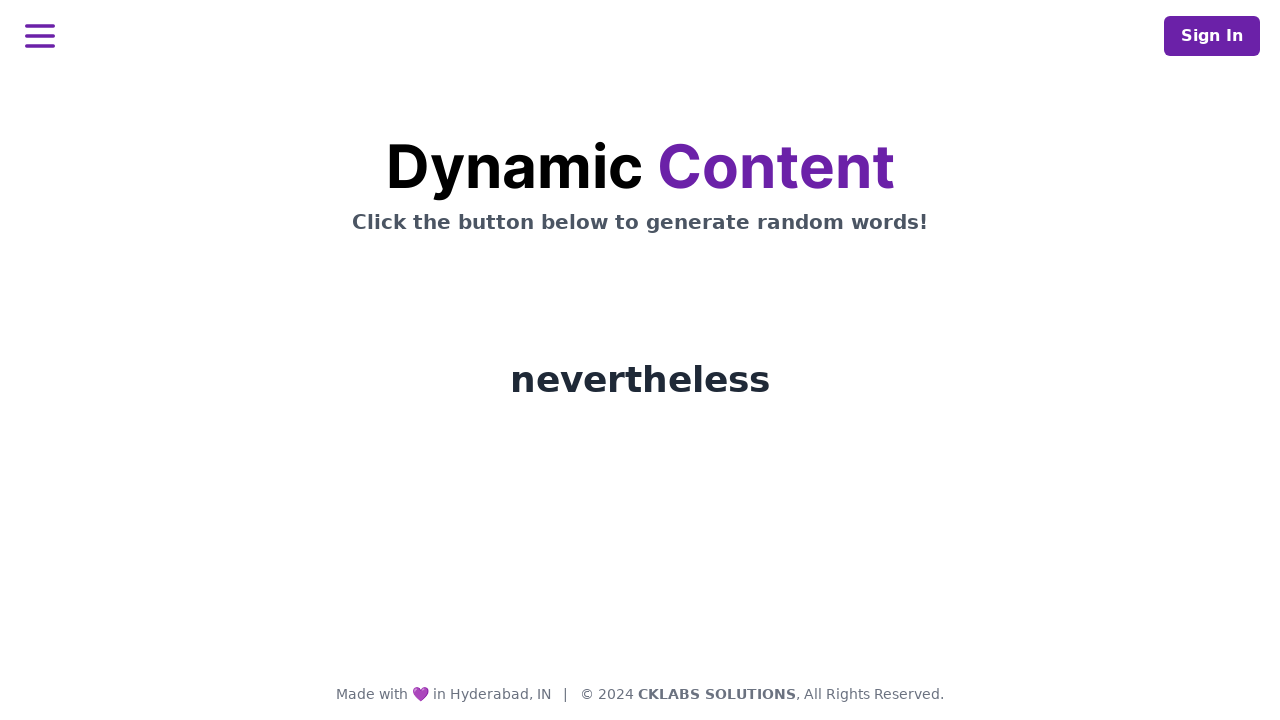

Verified the word element is visible and loaded
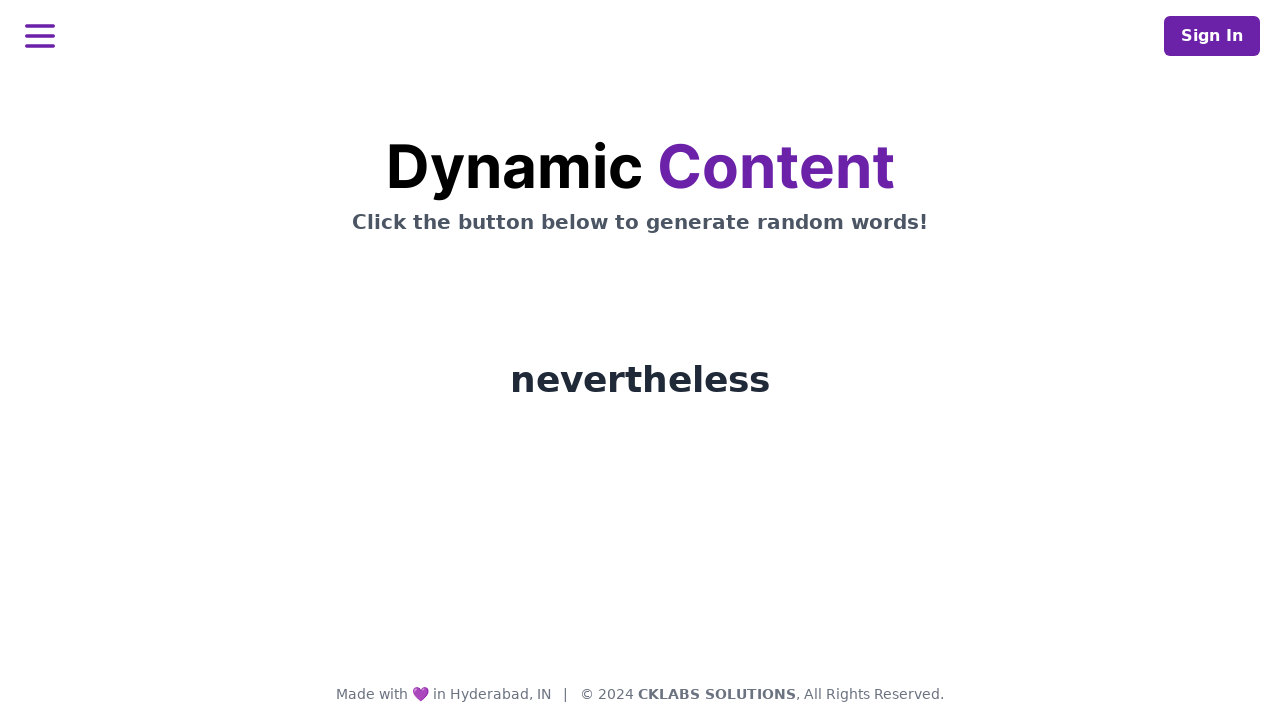

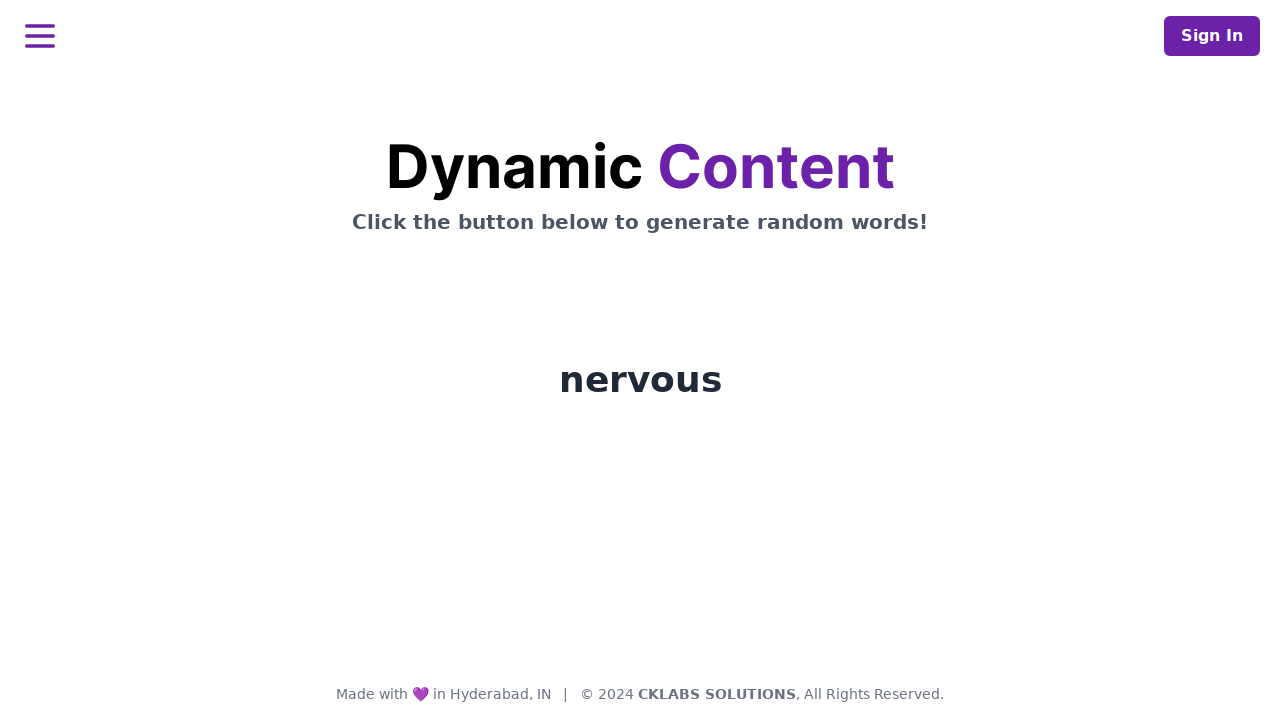